Tests slider functionality by dragging the slider handle to a new position

Starting URL: http://jqueryui.com/resources/demos/slider/default.html

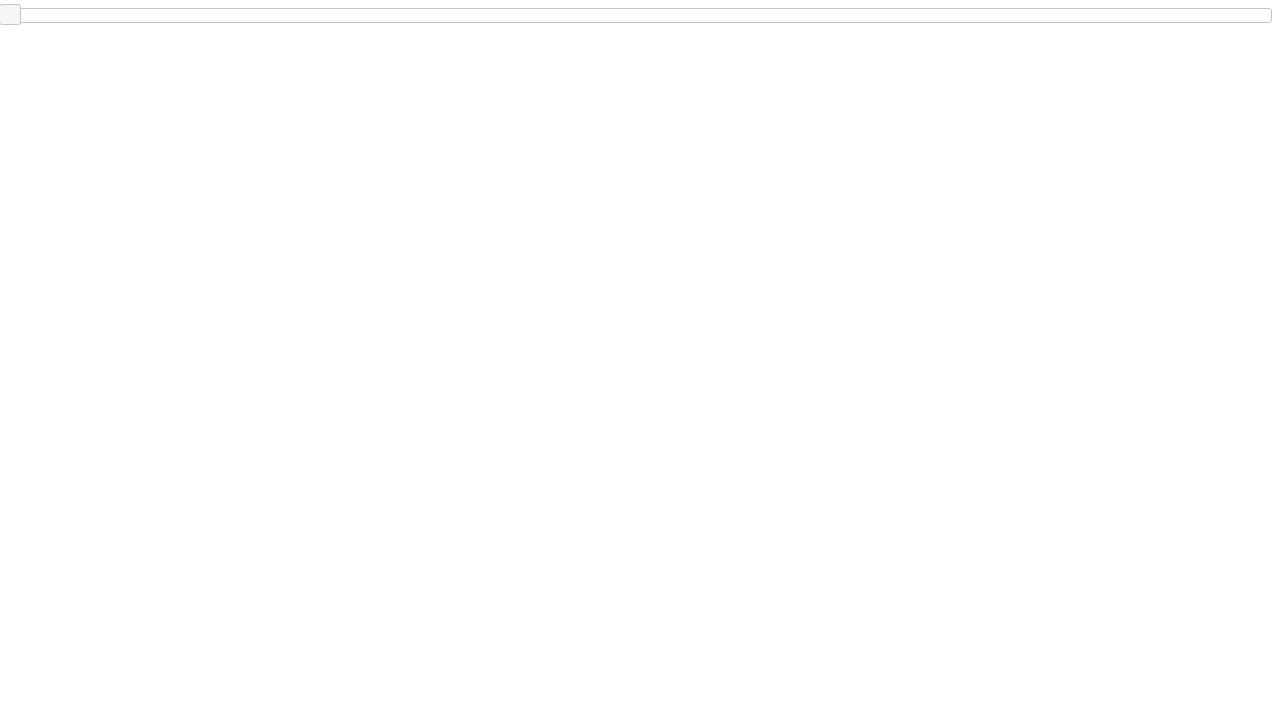

Waited for slider handle to be visible
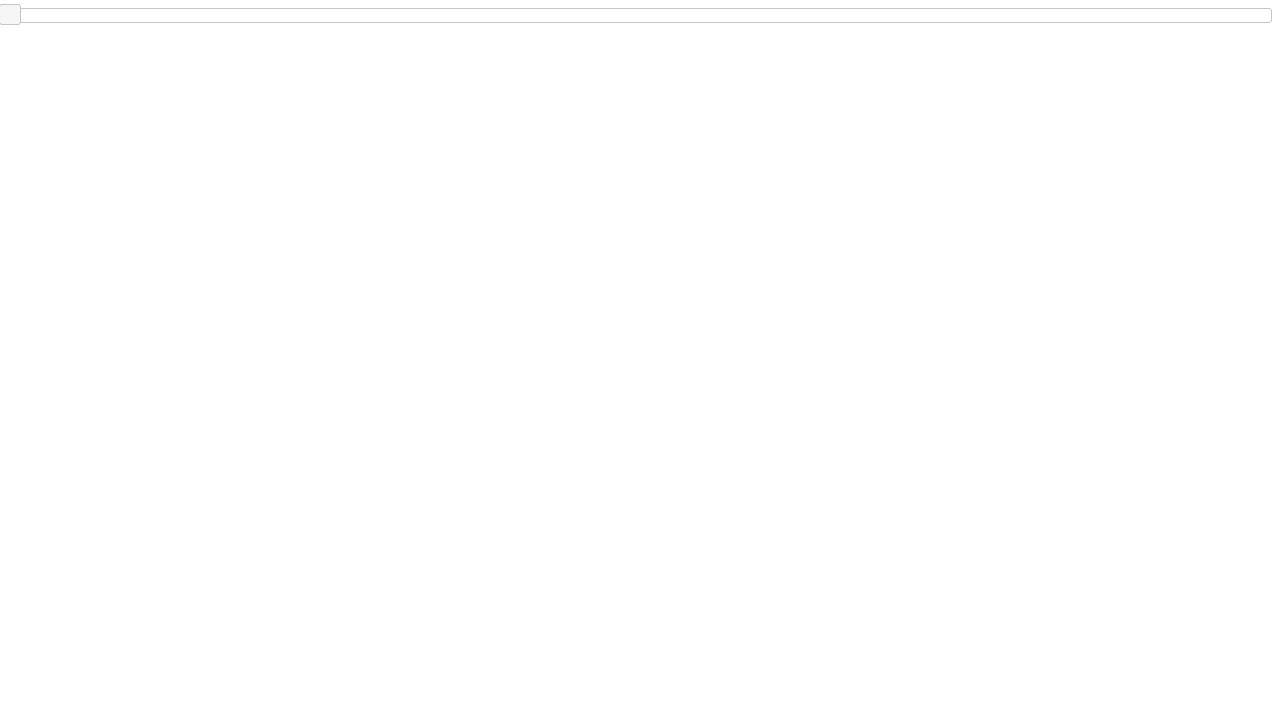

Located the slider handle element
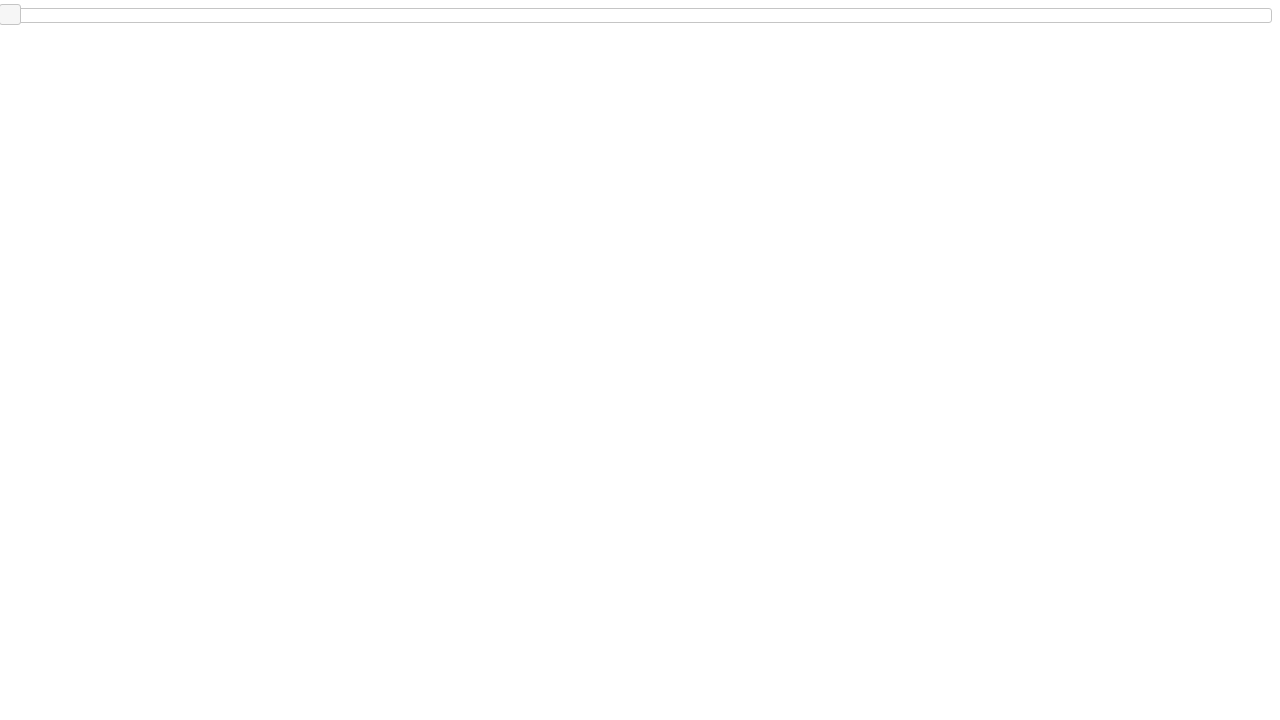

Retrieved slider handle bounding box
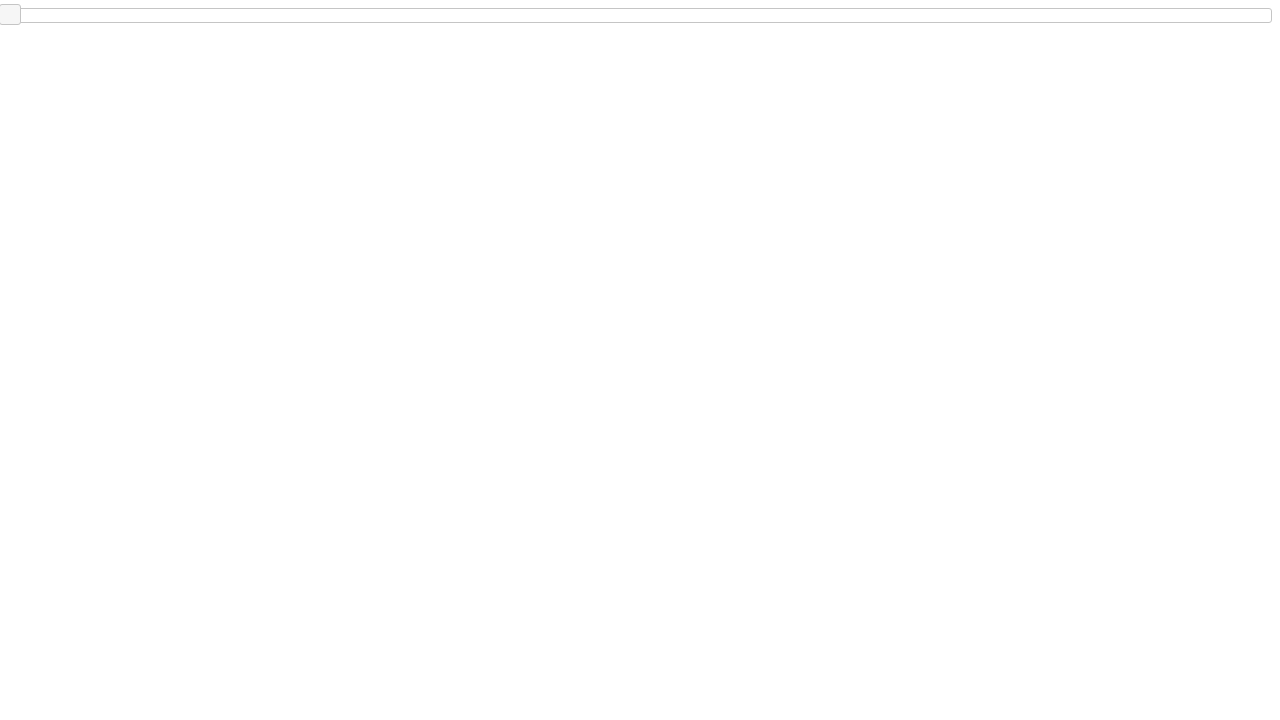

Moved mouse to center of slider handle at (10, 15)
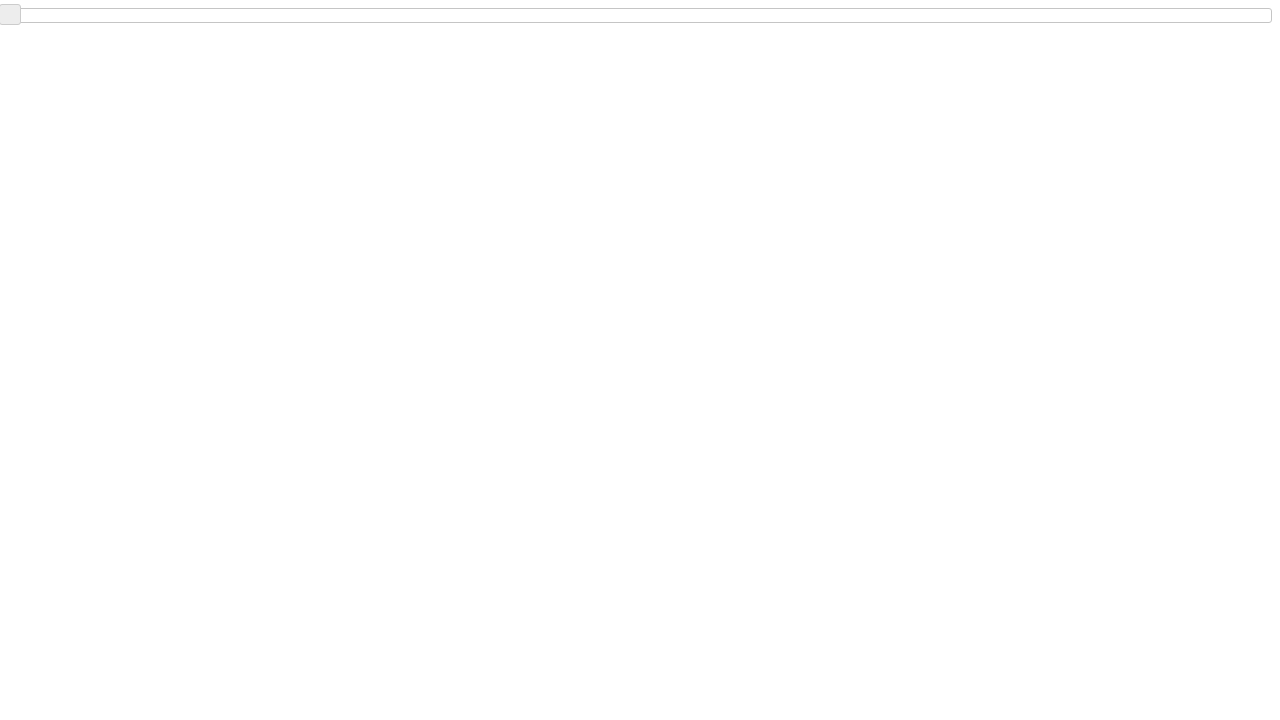

Pressed mouse button down on slider handle at (10, 15)
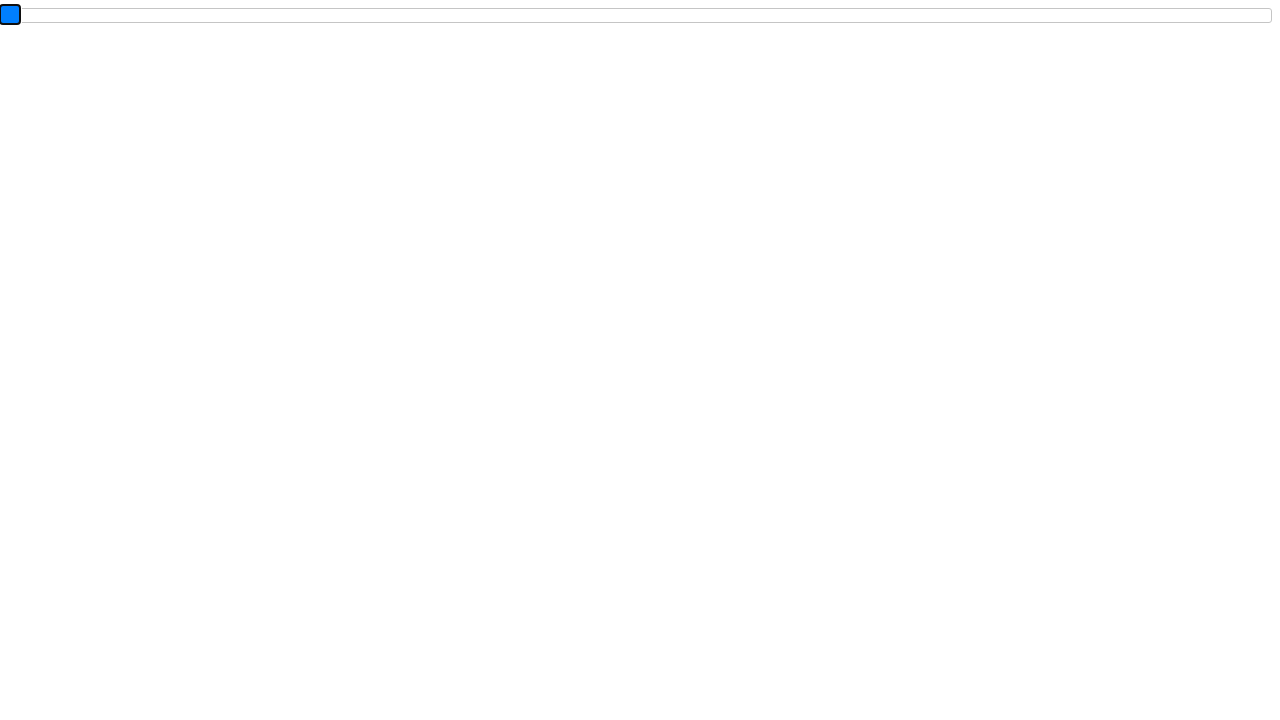

Dragged slider handle 90 pixels to the right at (89, 4)
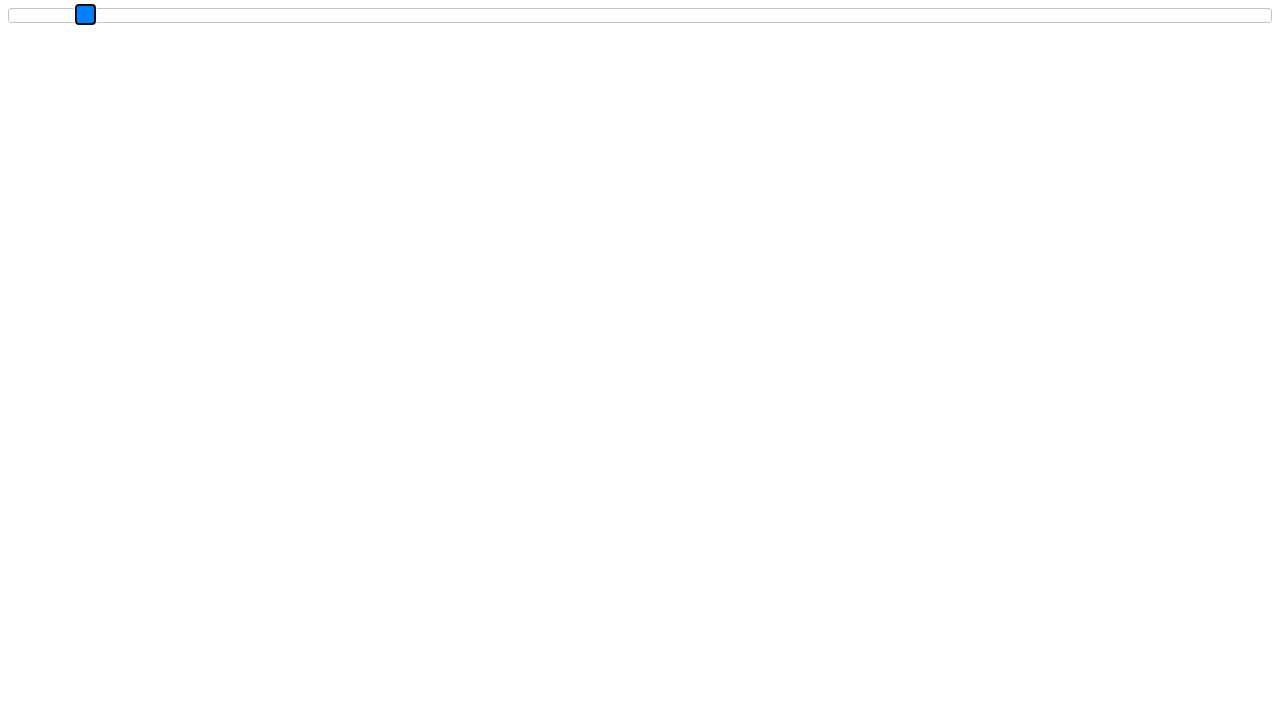

Released mouse button to complete slider drag at (89, 4)
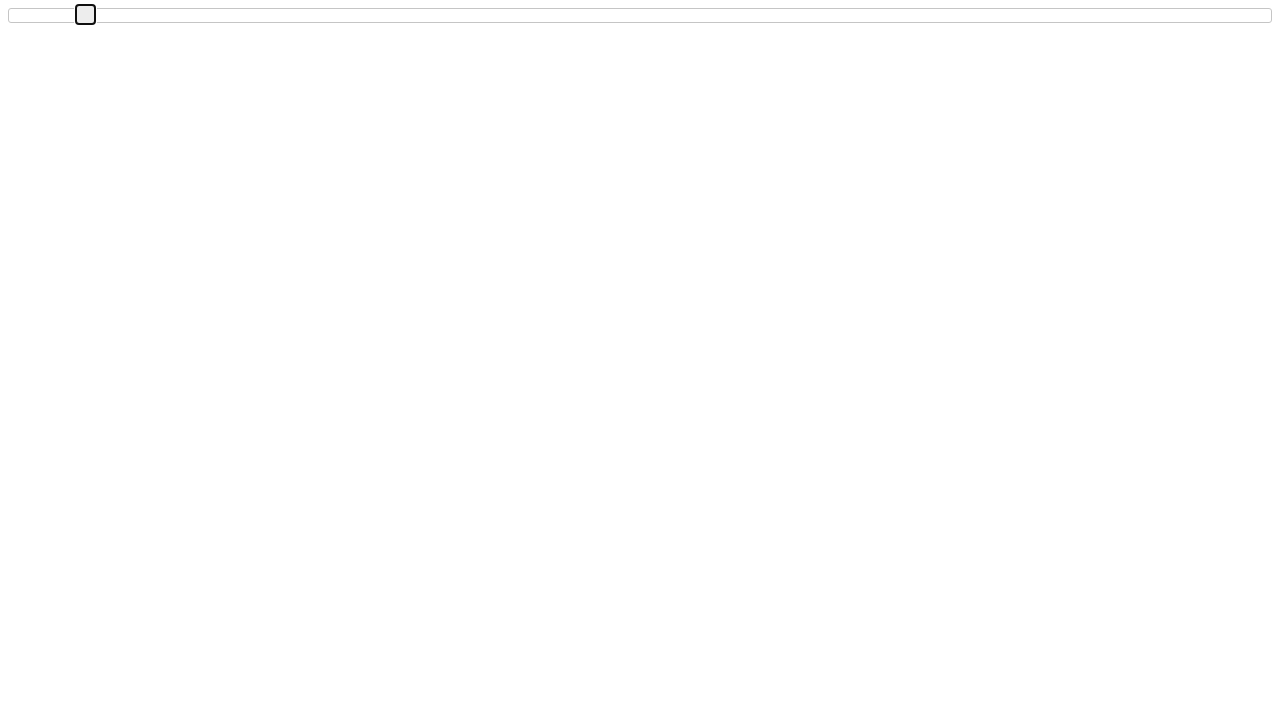

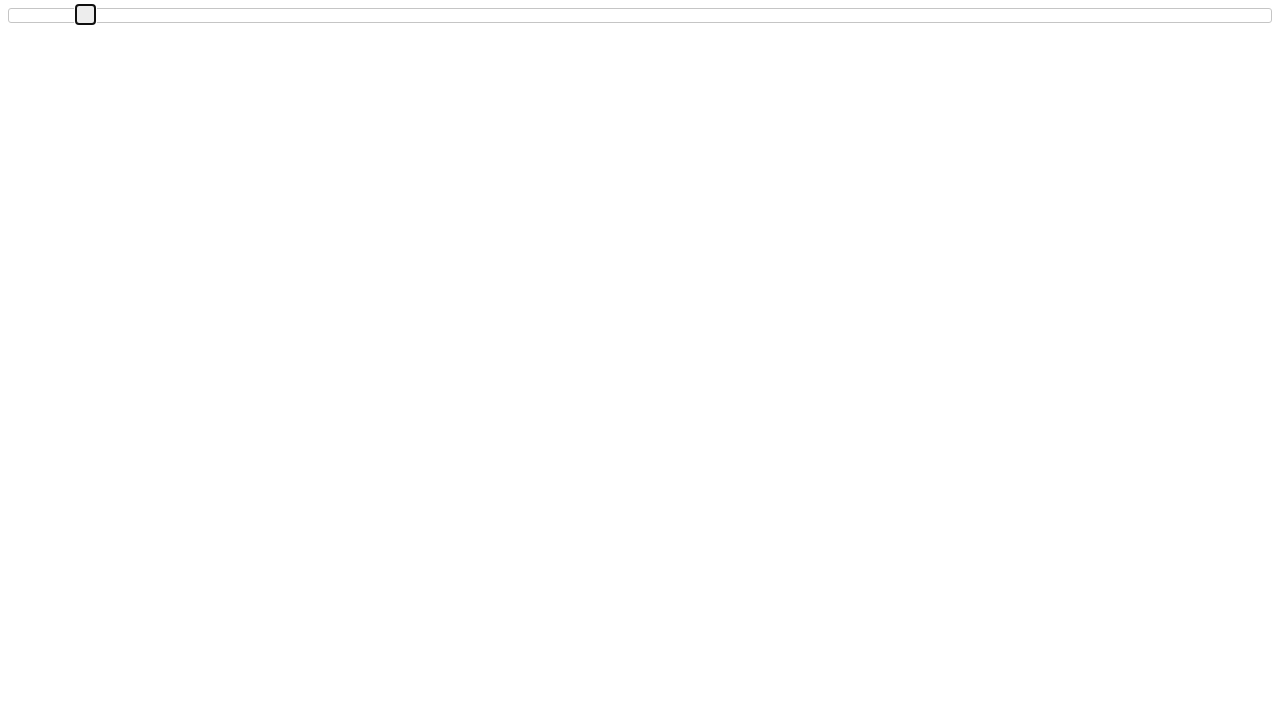